Tests password generator with empty site field to verify page behavior when site is not provided

Starting URL: http://angel.net/~nic/passwd.sha1.1a.html

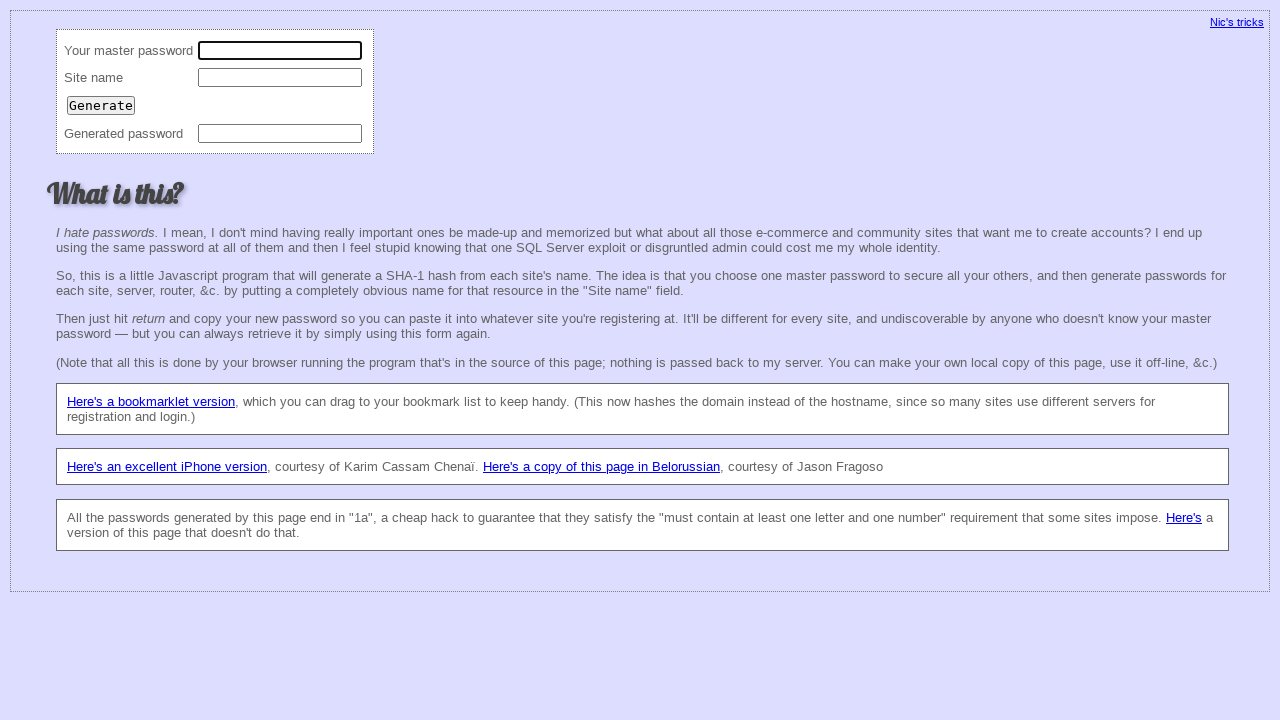

Filled master password field with '12345678' on input[name='master']
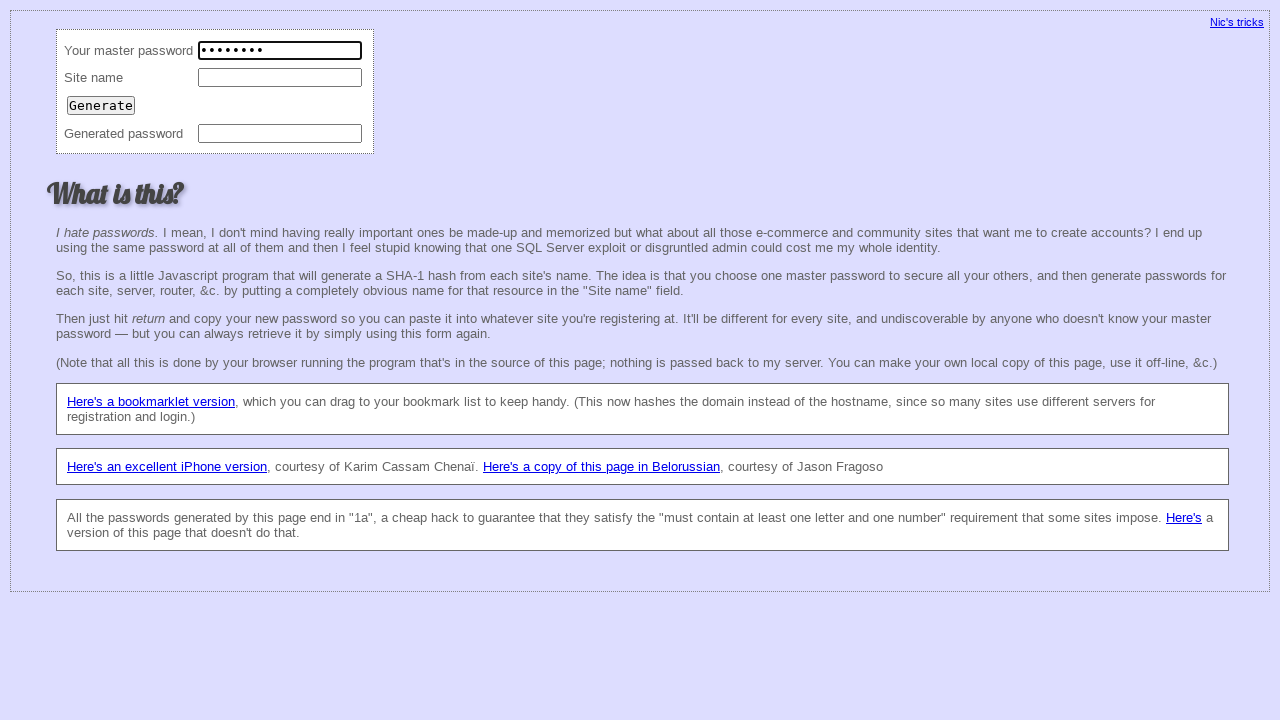

Left site field empty on input[name='site']
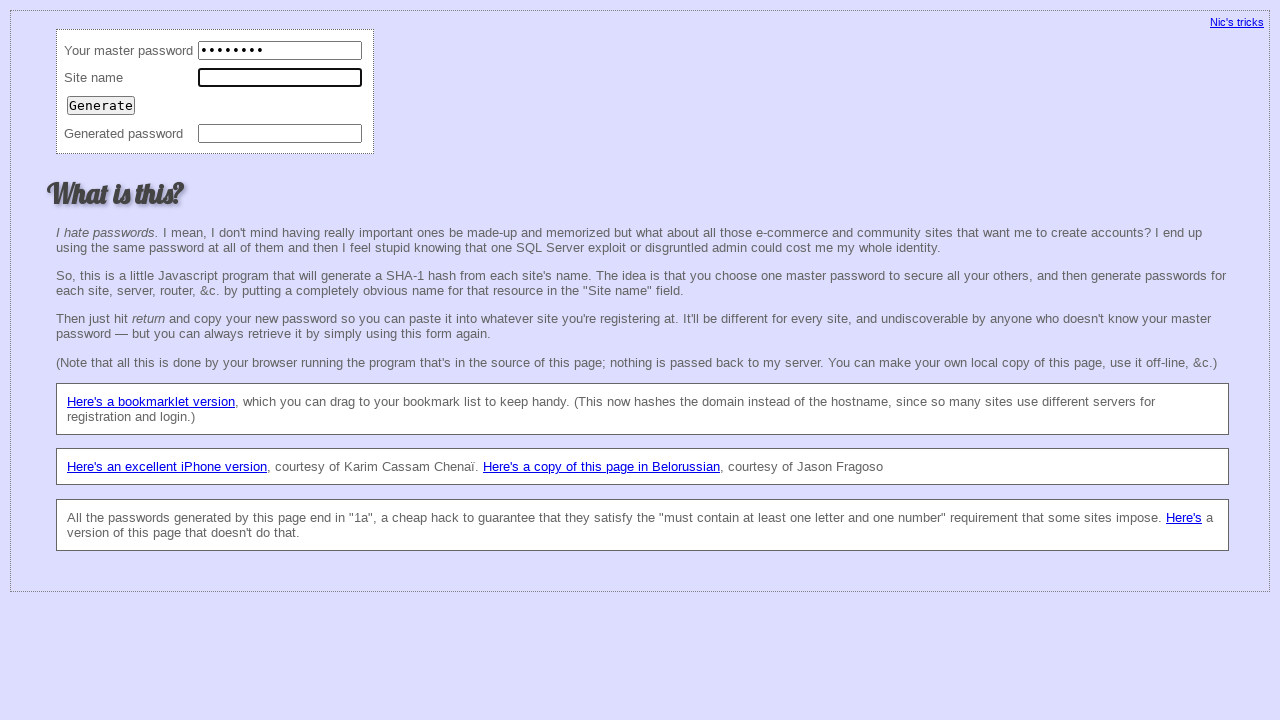

Verified page title is 'Password generator'
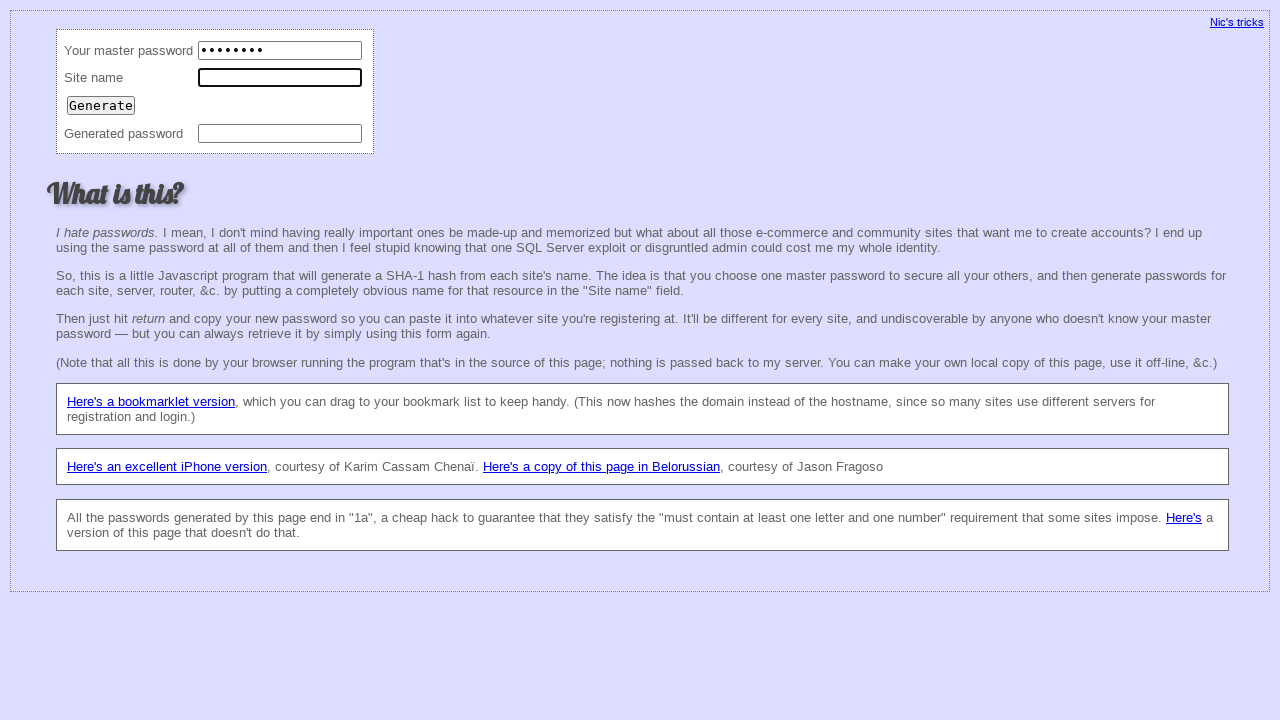

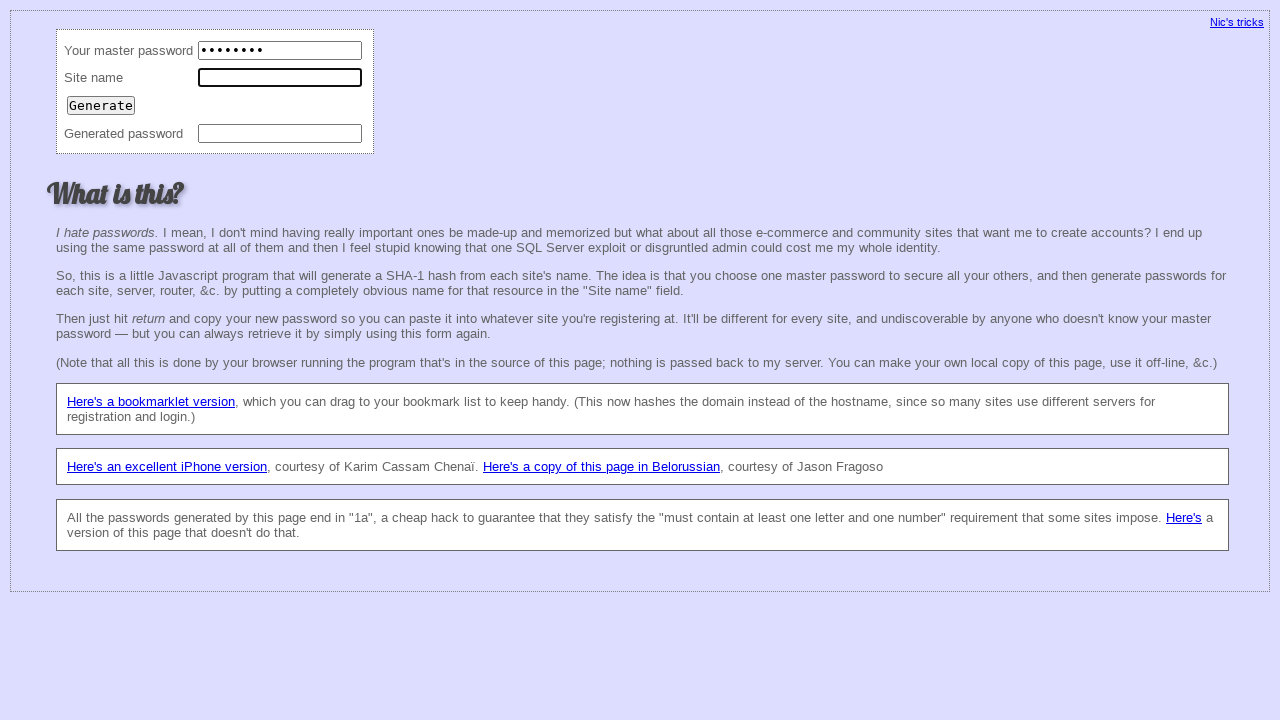